Tests closing a fake modal dialog by clicking on the background at coordinates

Starting URL: https://testpages.eviltester.com/styled/alerts/fake-alert-test.html

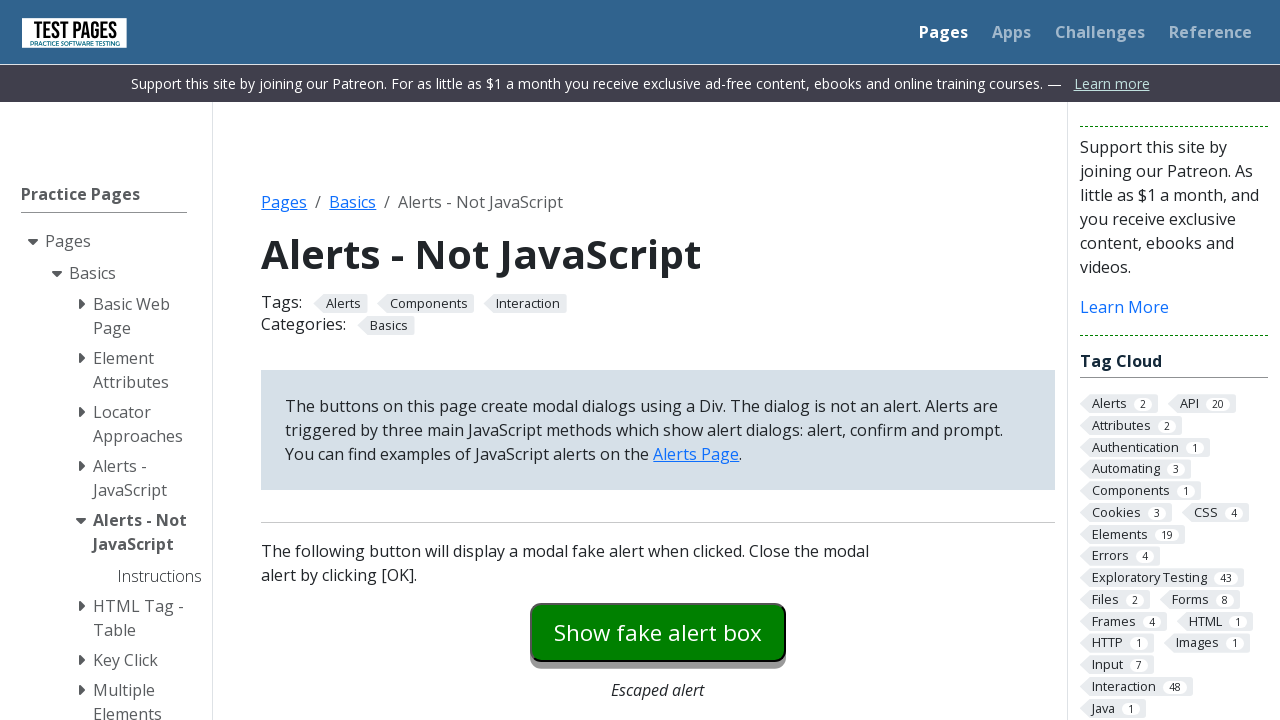

Clicked the modal dialog button to open fake modal at (658, 360) on #modaldialog
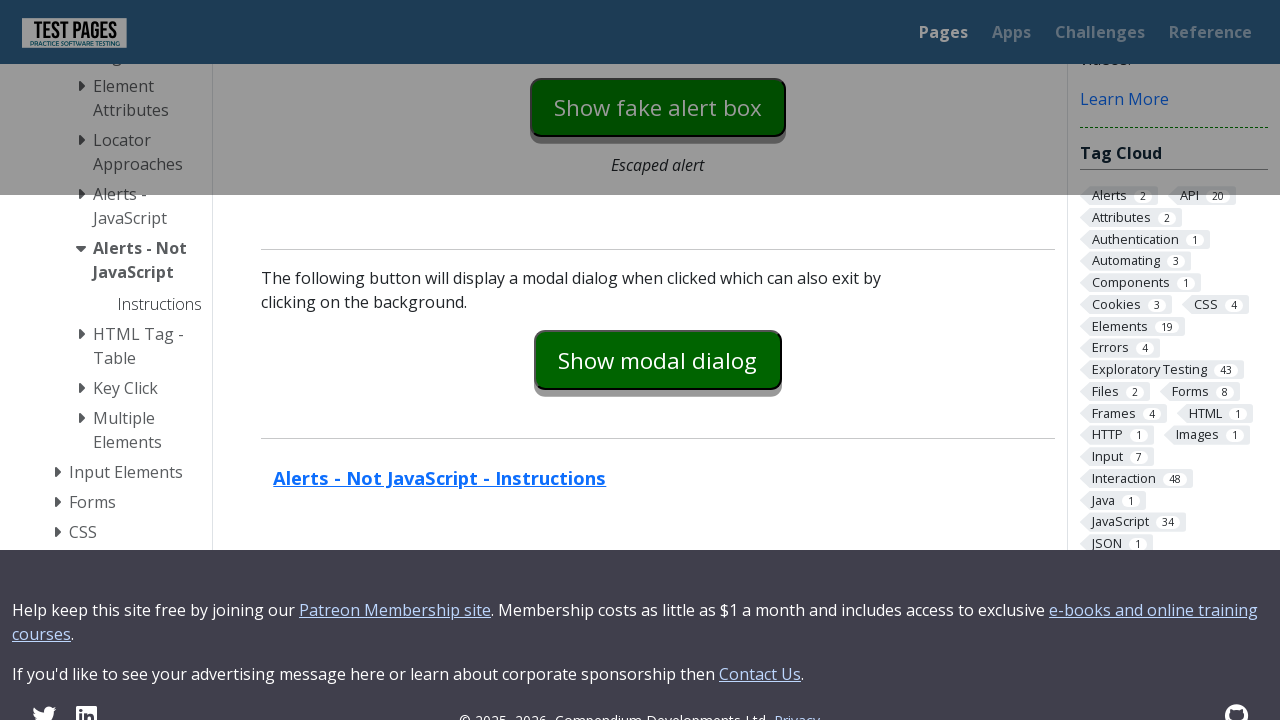

Clicked on background at coordinates (0, 0) to close modal at (0, 0)
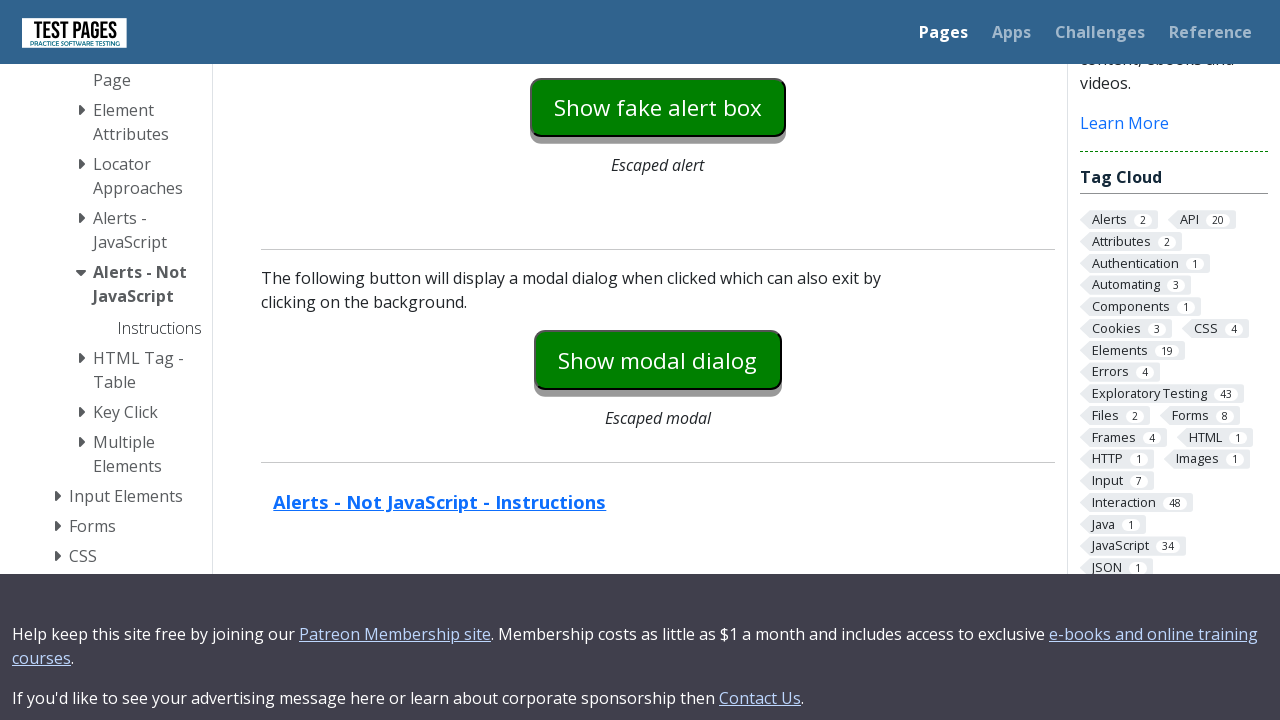

Verified that dialog is hidden after clicking background
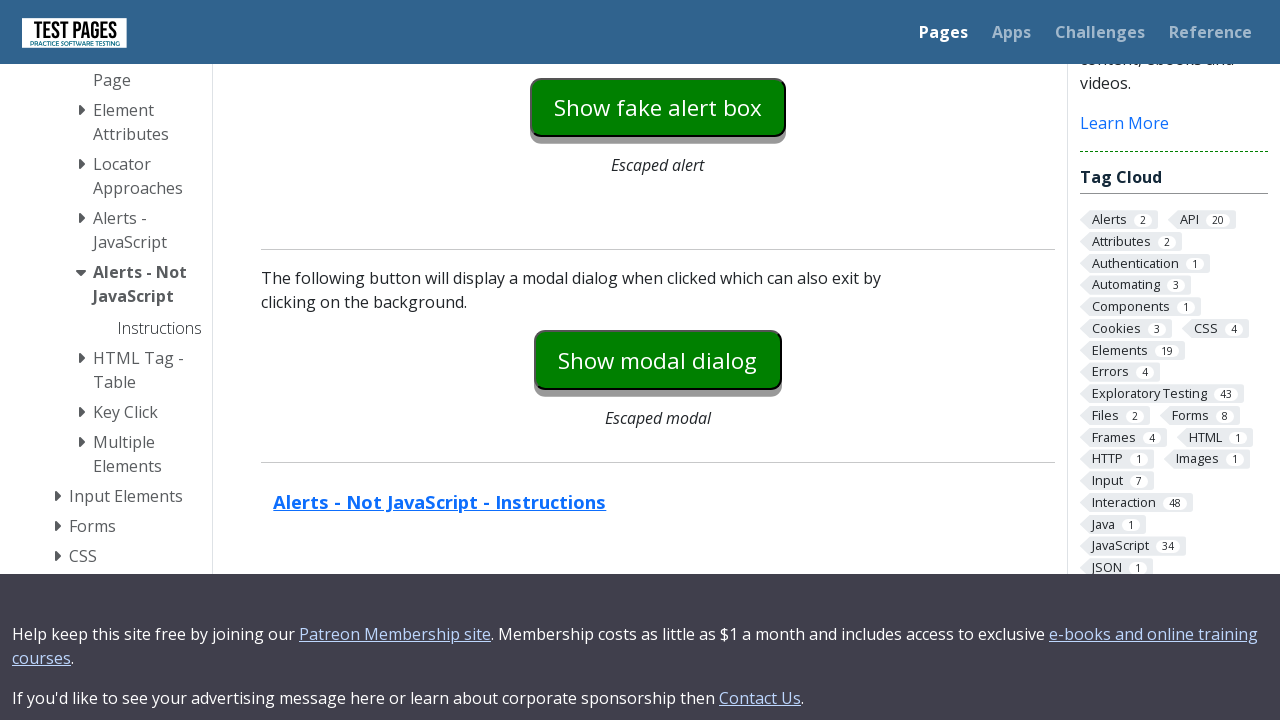

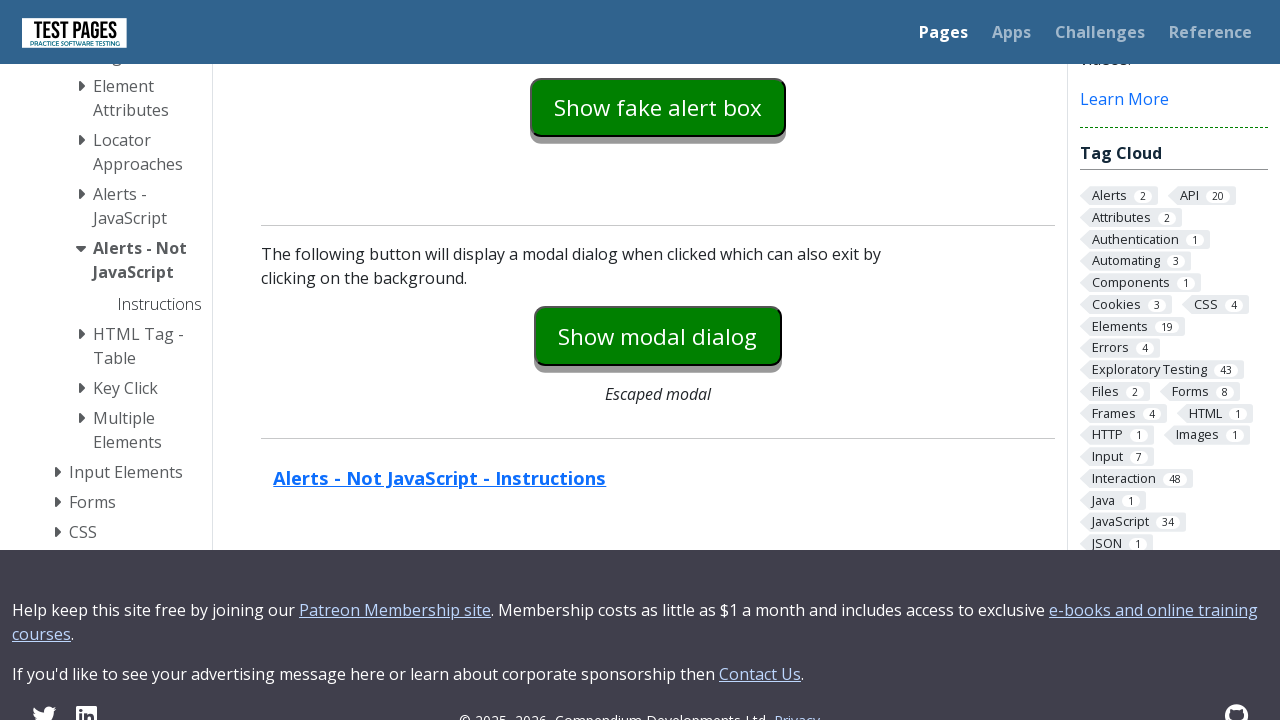